Tests selecting options from a dropdown menu by value, alternating between Option 1 and Option 2 multiple times

Starting URL: https://testcenter.techproeducation.com/index.php?page=dropdown

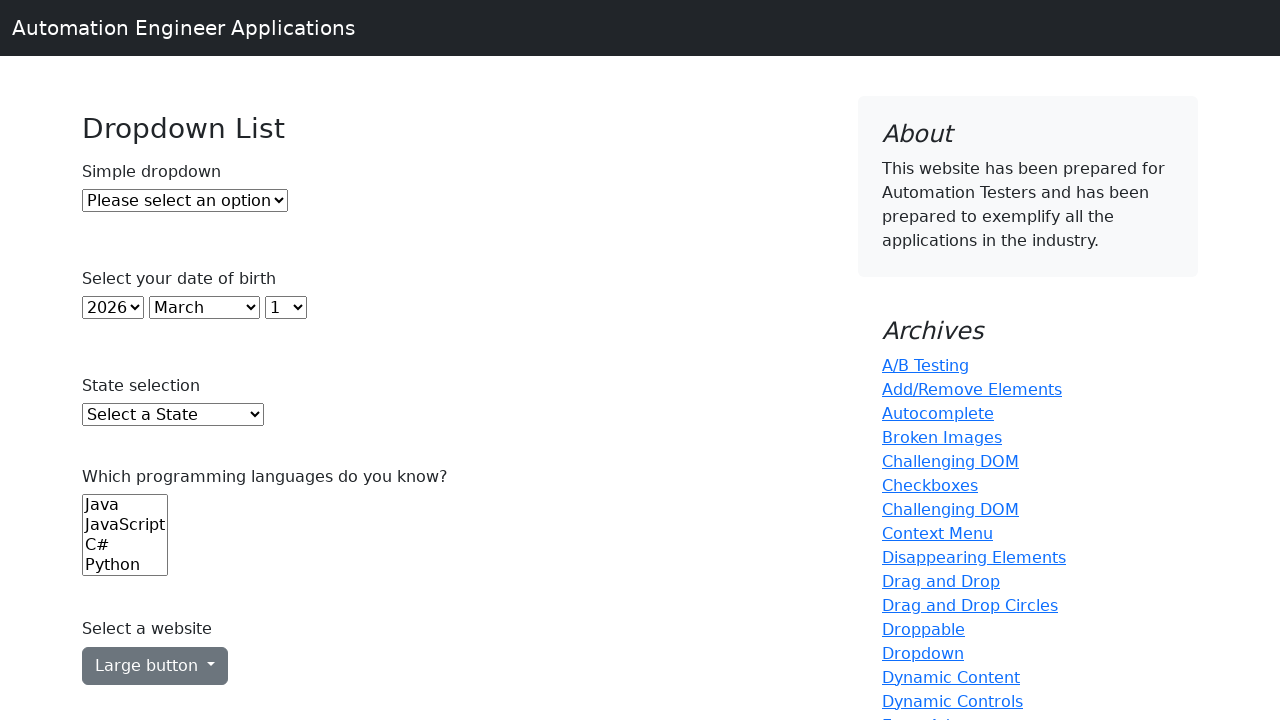

Navigated to dropdown test page
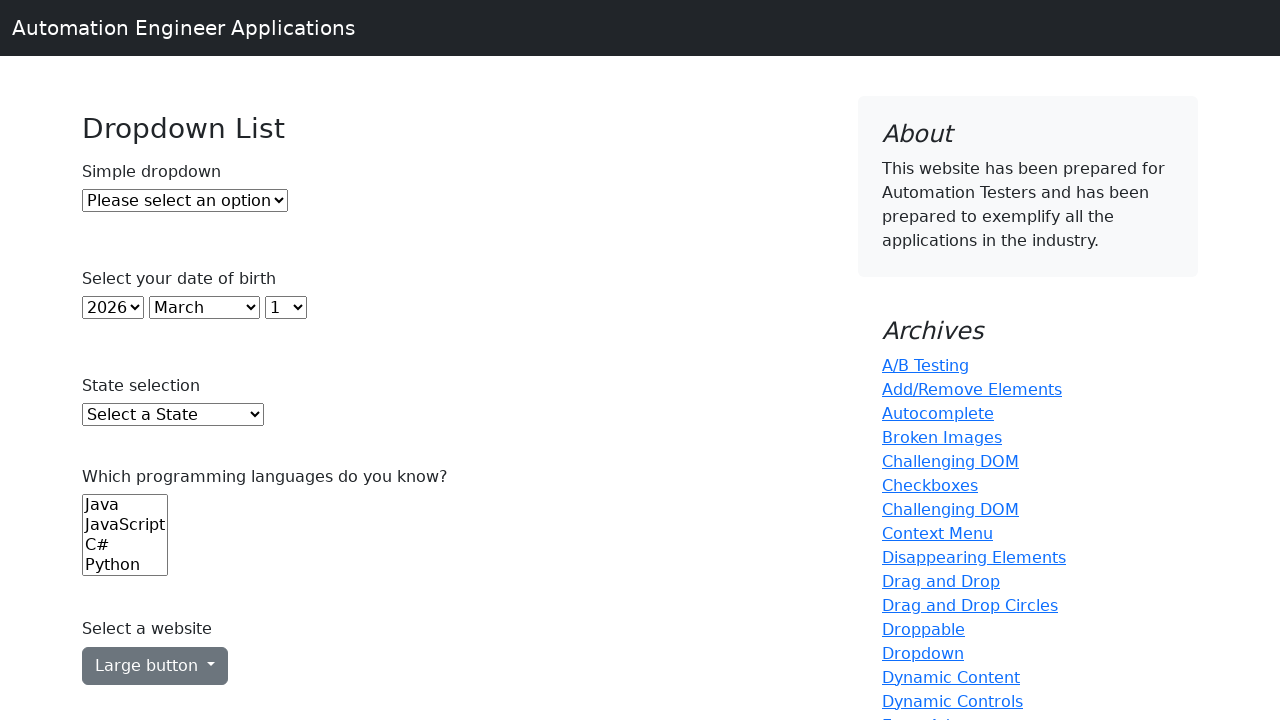

Selected Option 1 from dropdown by value on #dropdown
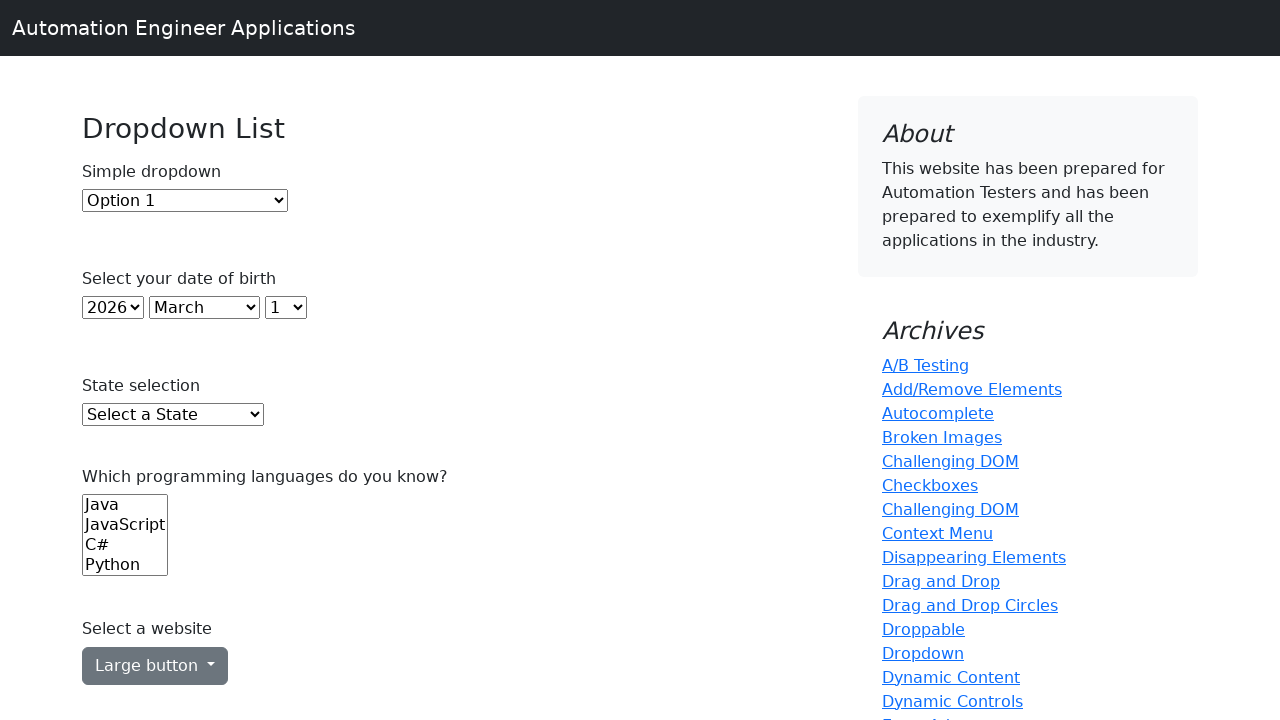

Selected Option 2 from dropdown by value on #dropdown
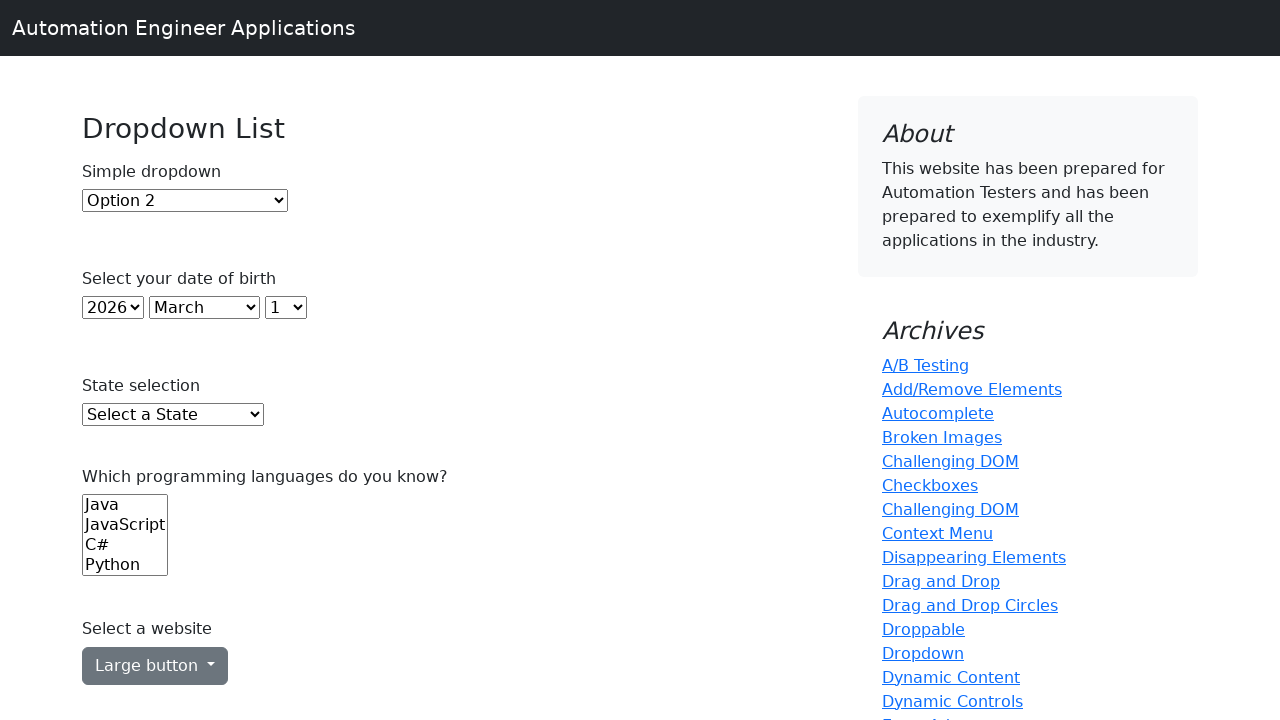

Selected Option 1 from dropdown by value again on #dropdown
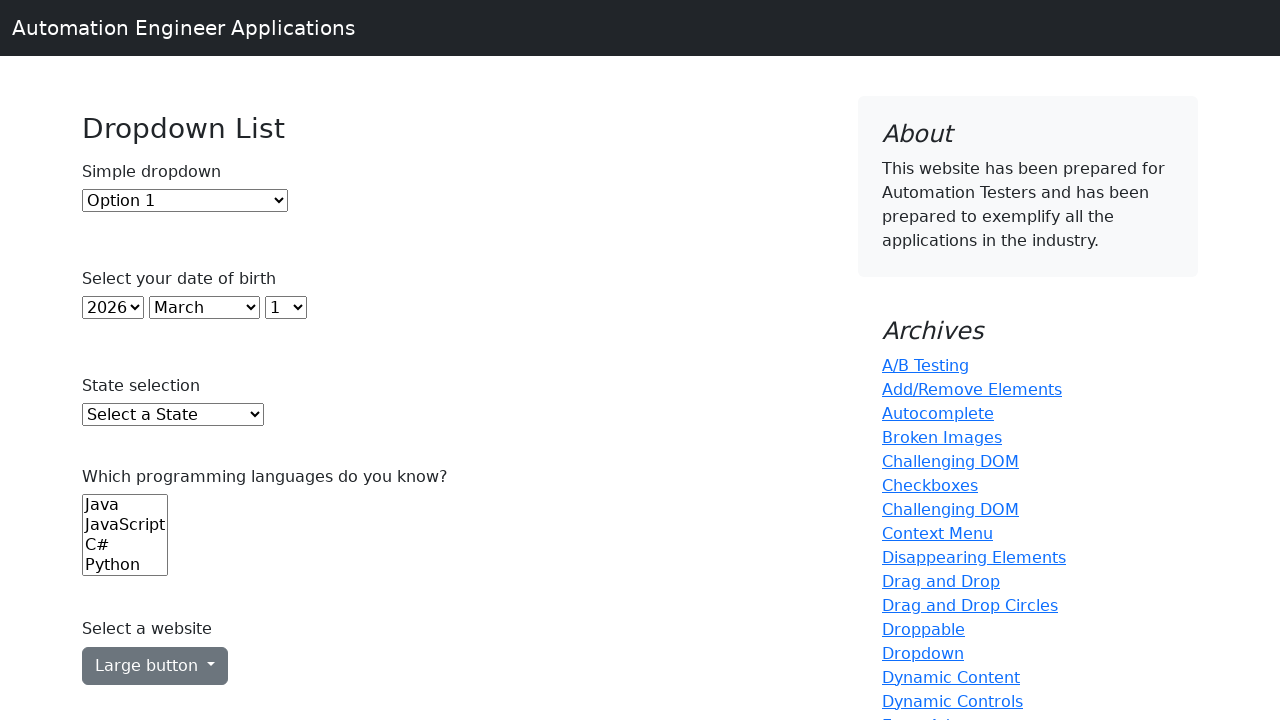

Selected Option 2 from dropdown by value again on #dropdown
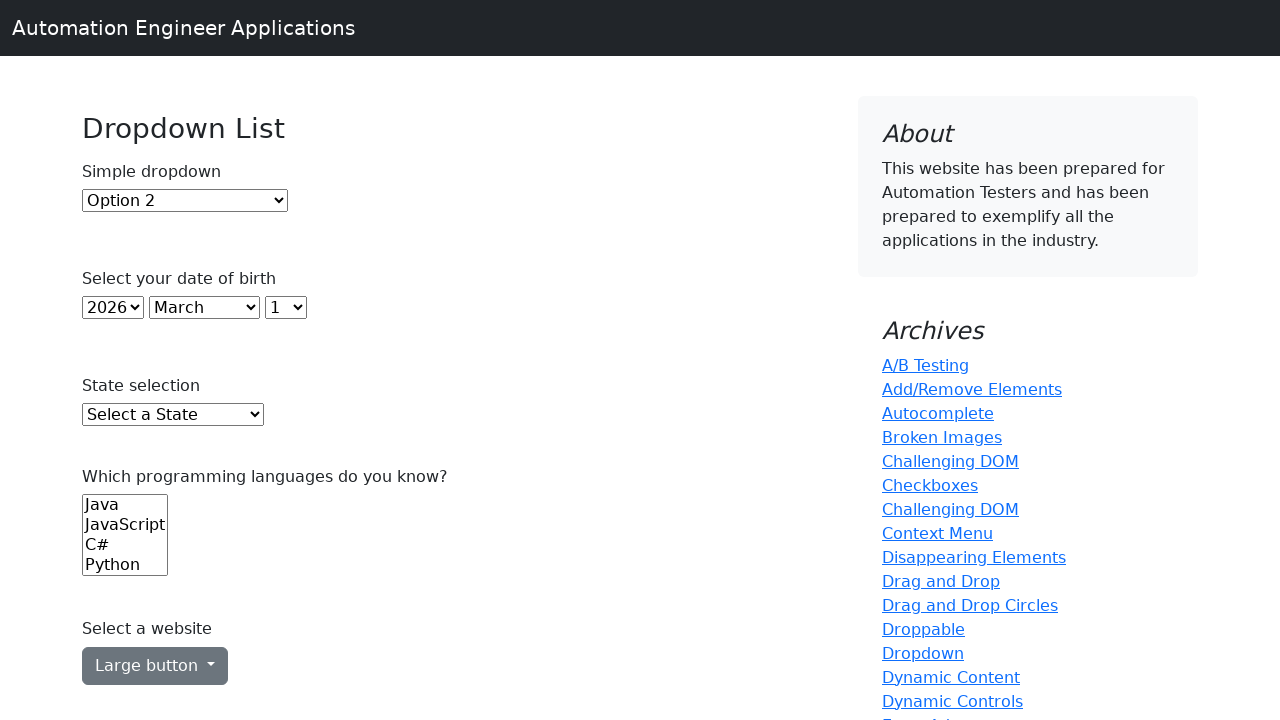

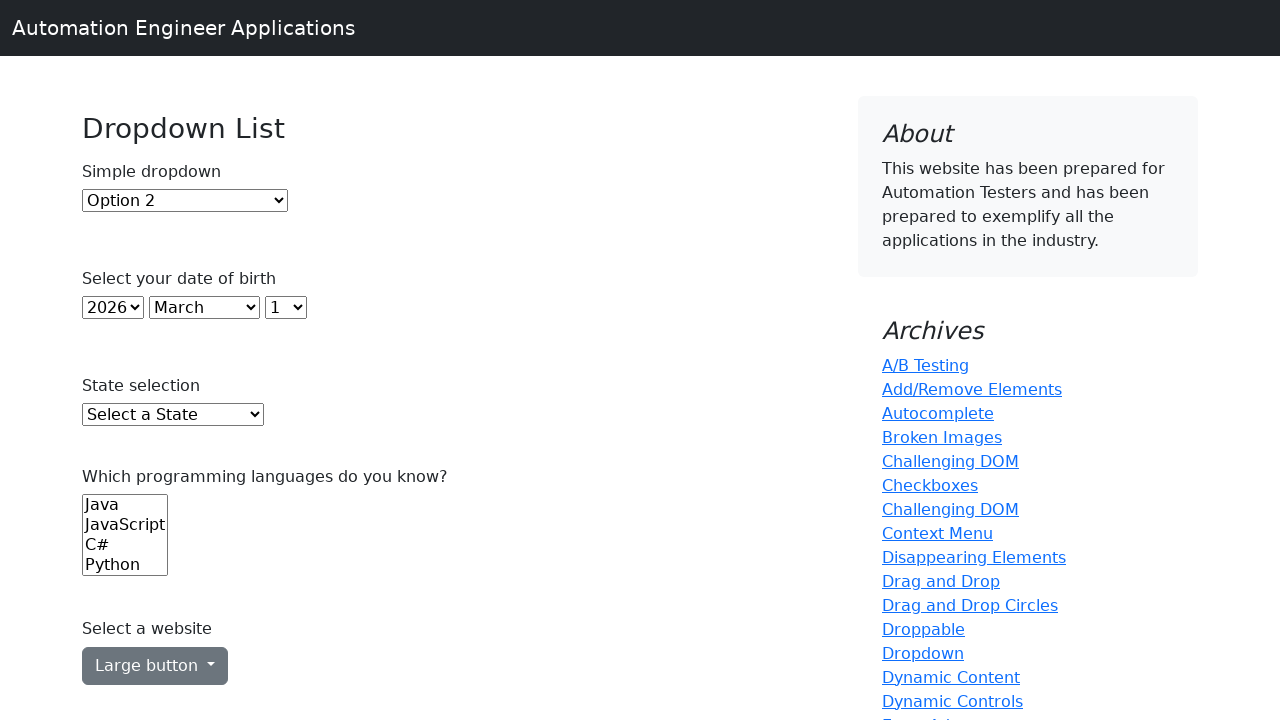